Tests creator button in footer by clicking it and verifying it redirects to the Wix creator page

Starting URL: https://ancabota09.wixsite.com/intern

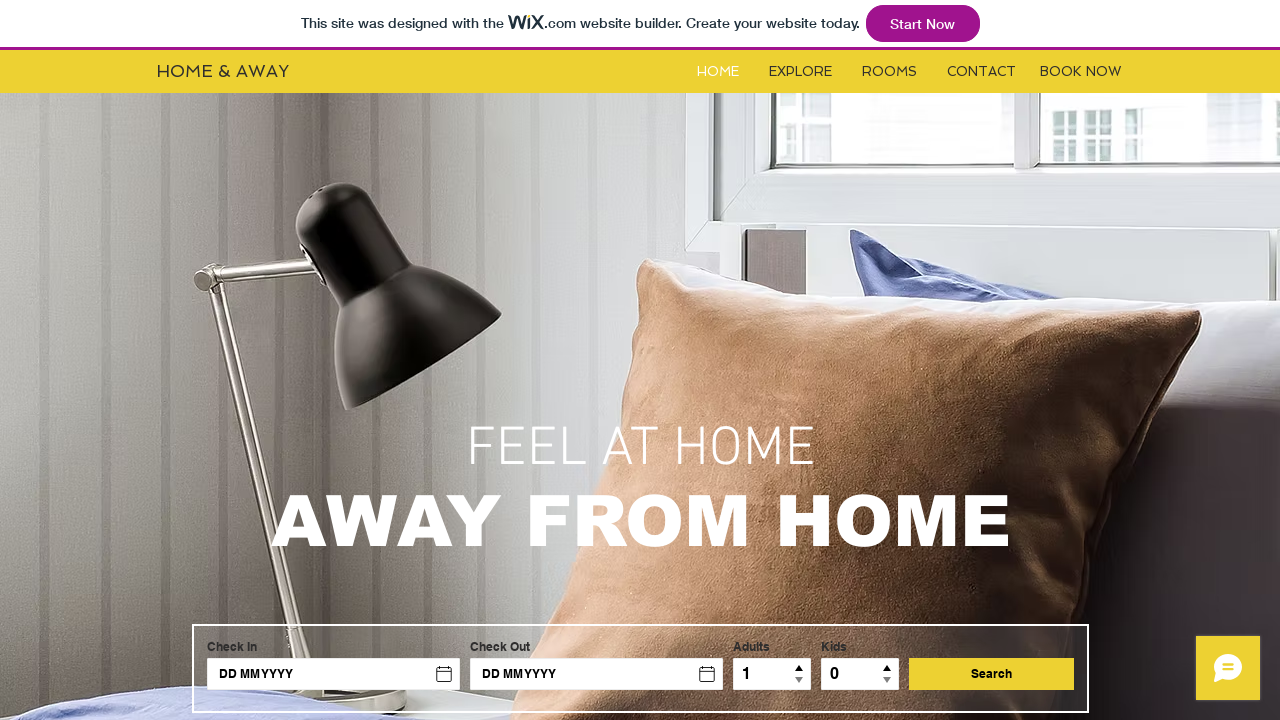

Clicked creator button in footer at (806, 651) on //*[@id="i71wwqnj"]/p[2]/span/a
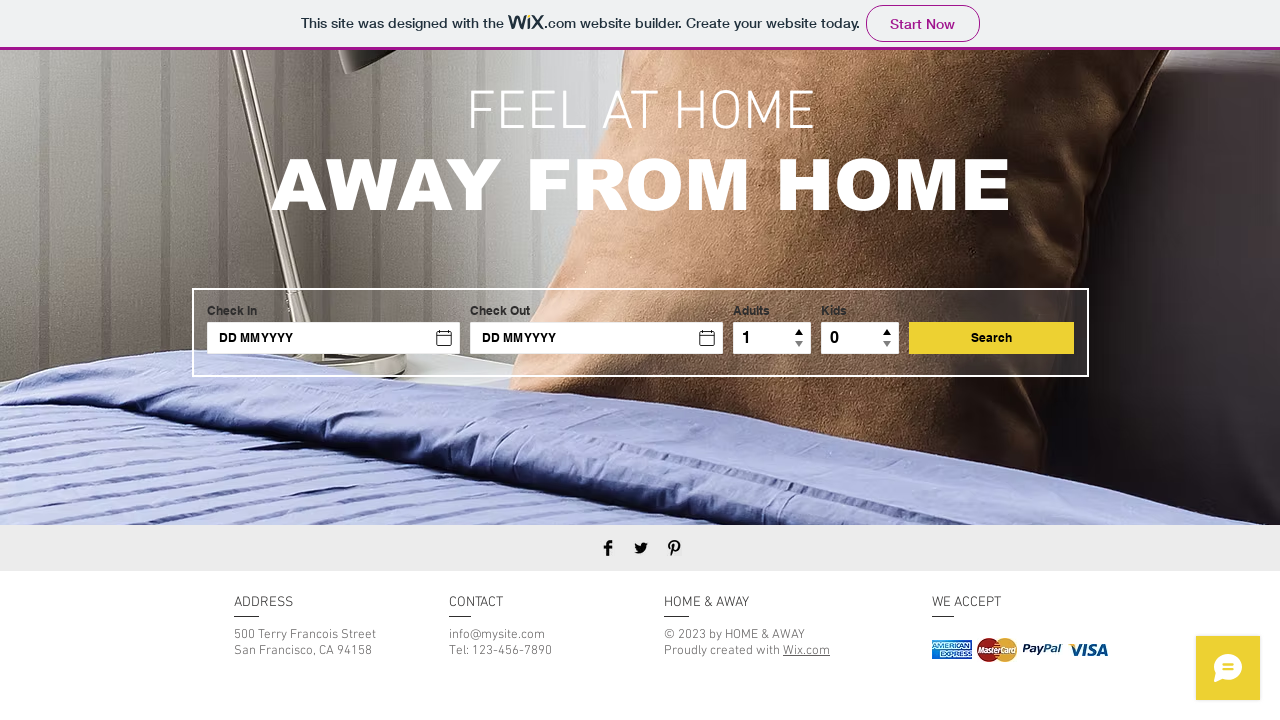

New page/tab opened from creator button click
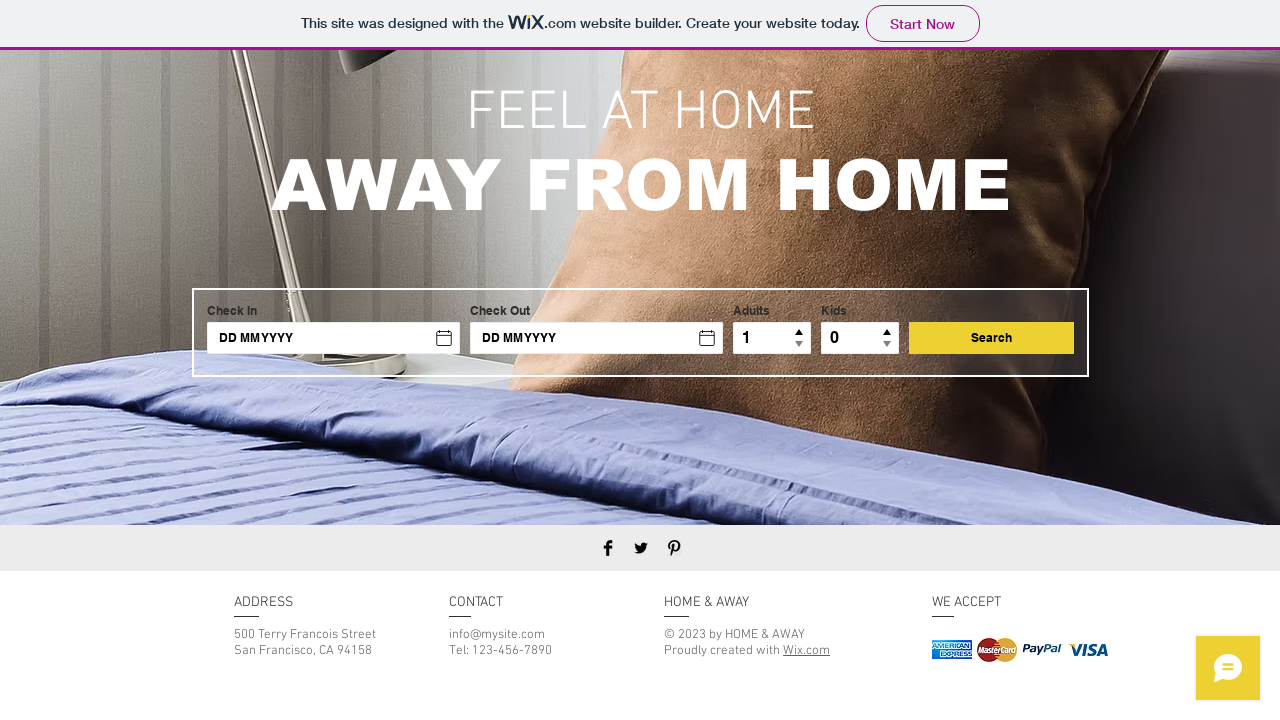

New page finished loading
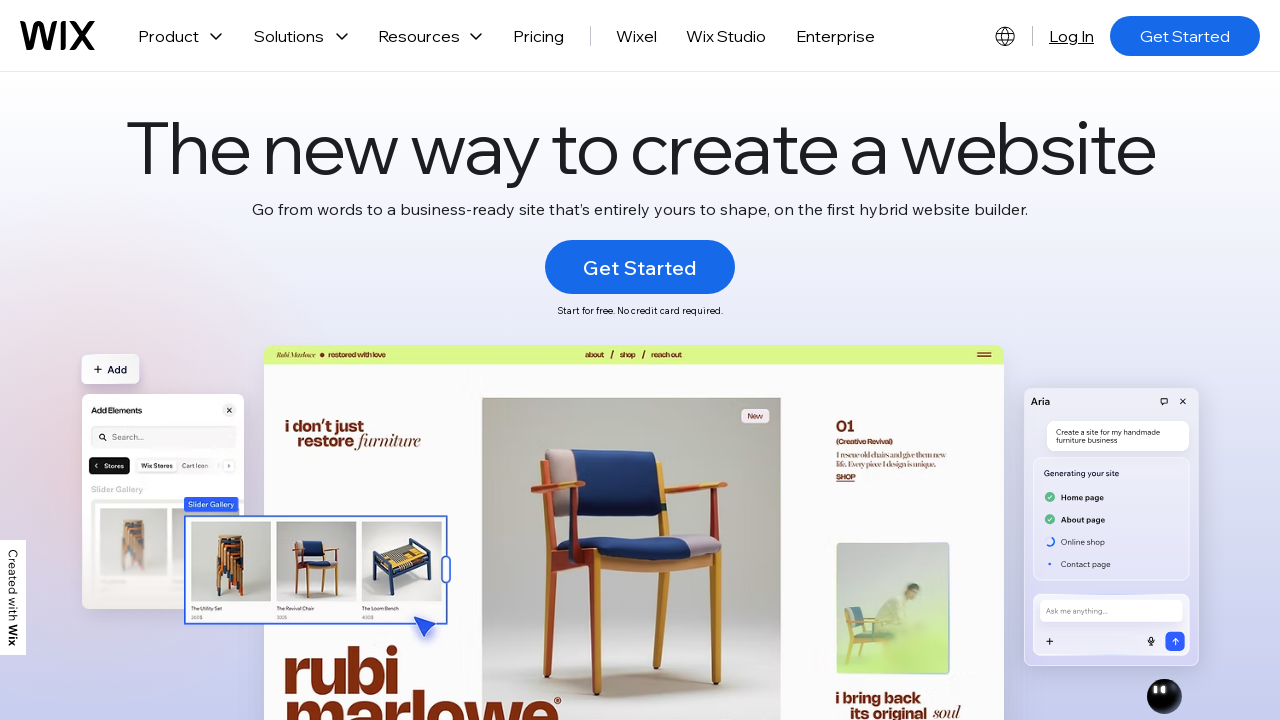

Verified redirect to Wix creator page with correct URL
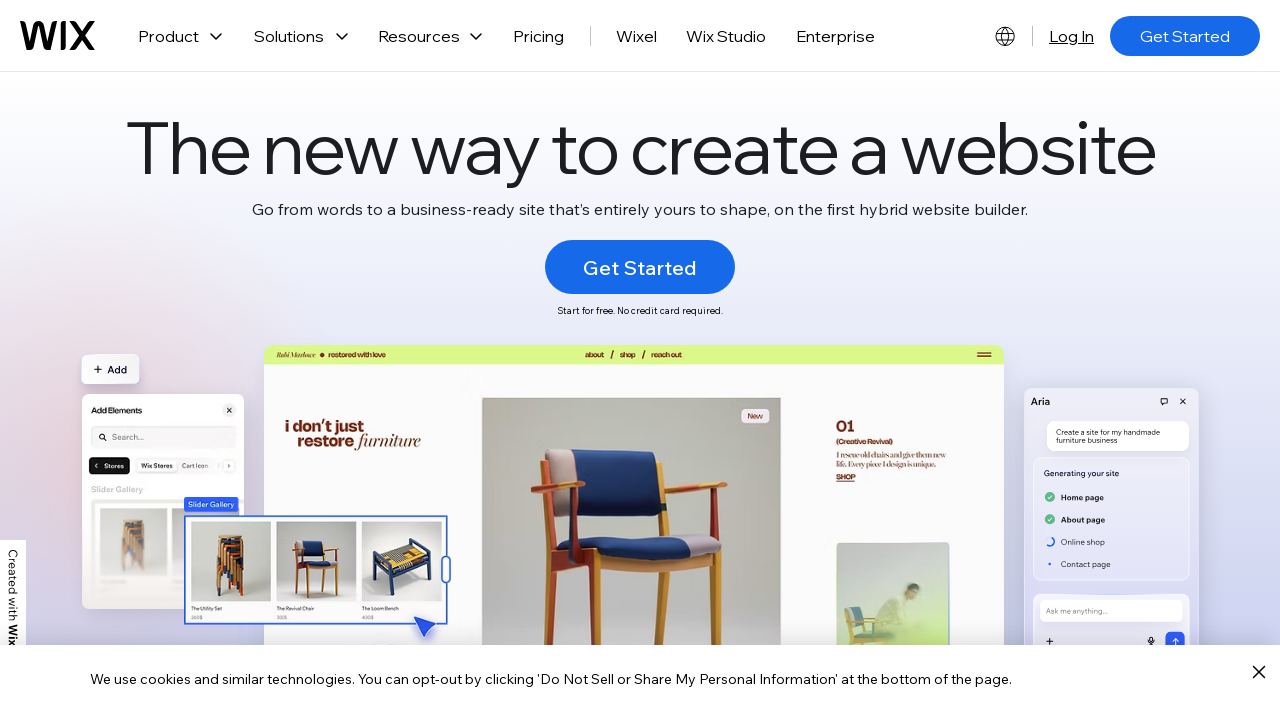

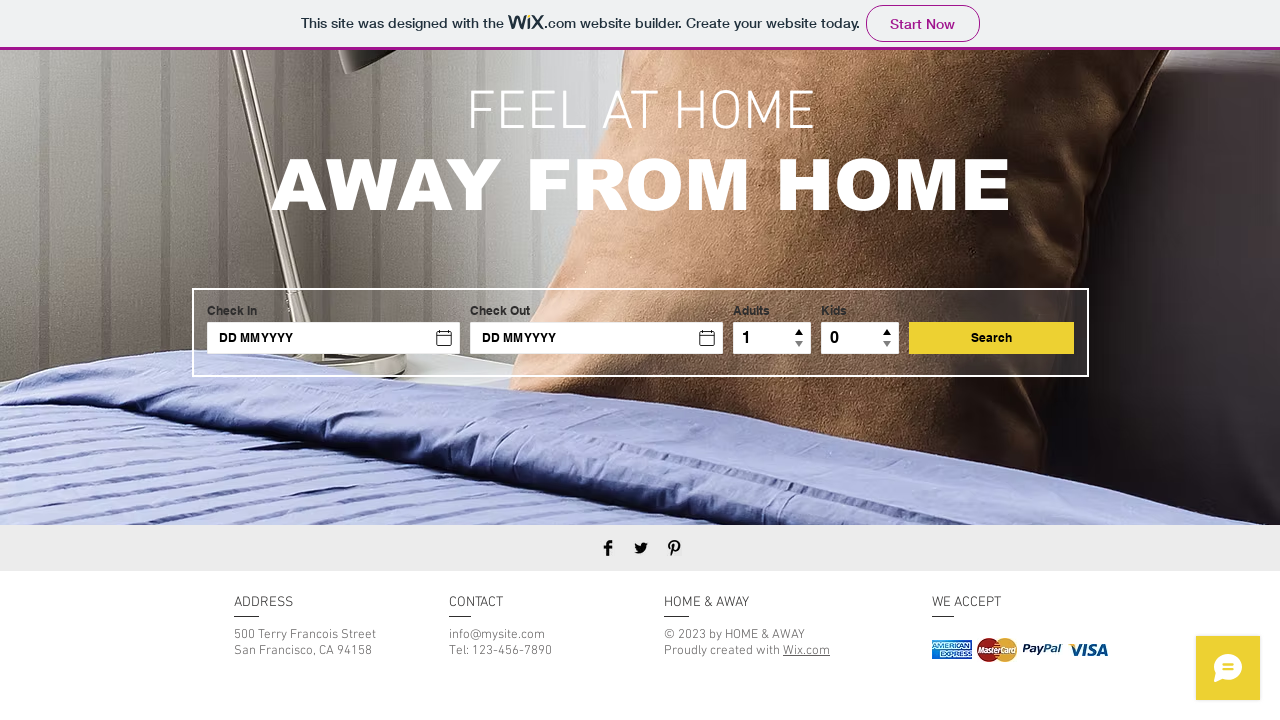